Tests navigation to the Dynamic ID page by clicking the link and verifying the page title changes

Starting URL: http://uitestingplayground.com/

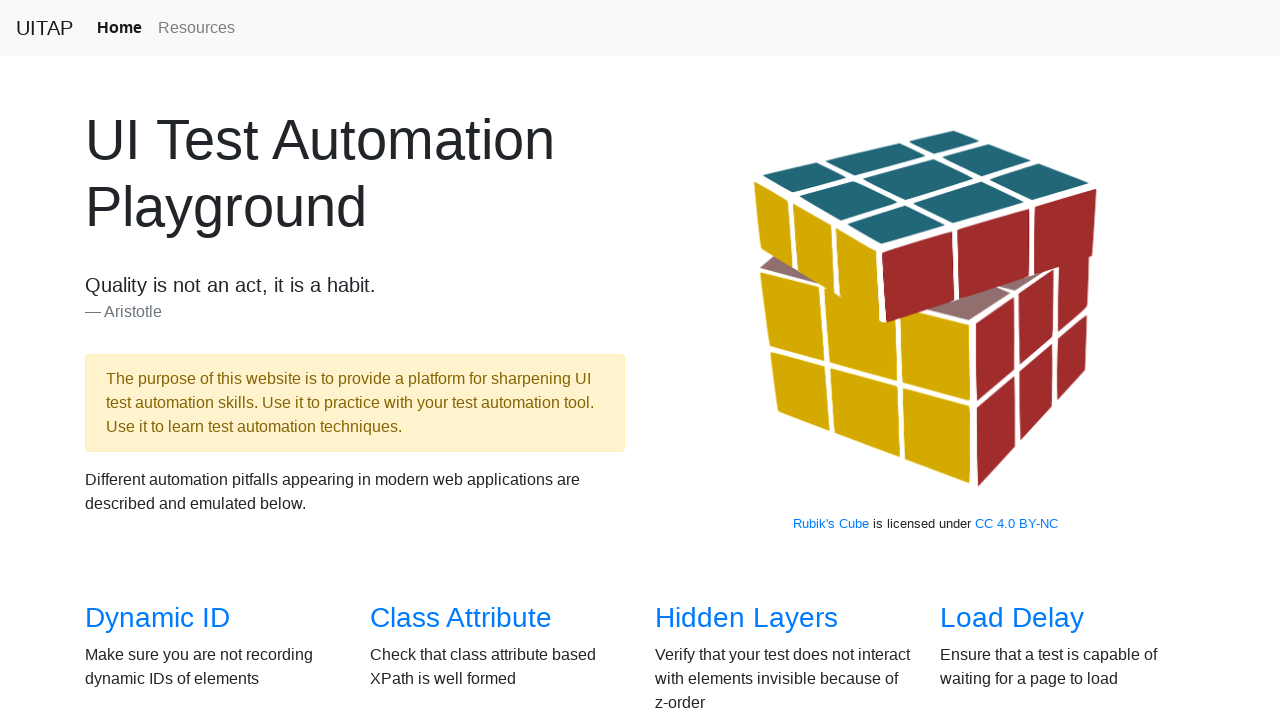

Clicked on Dynamic ID link at (158, 618) on text=Dynamic ID
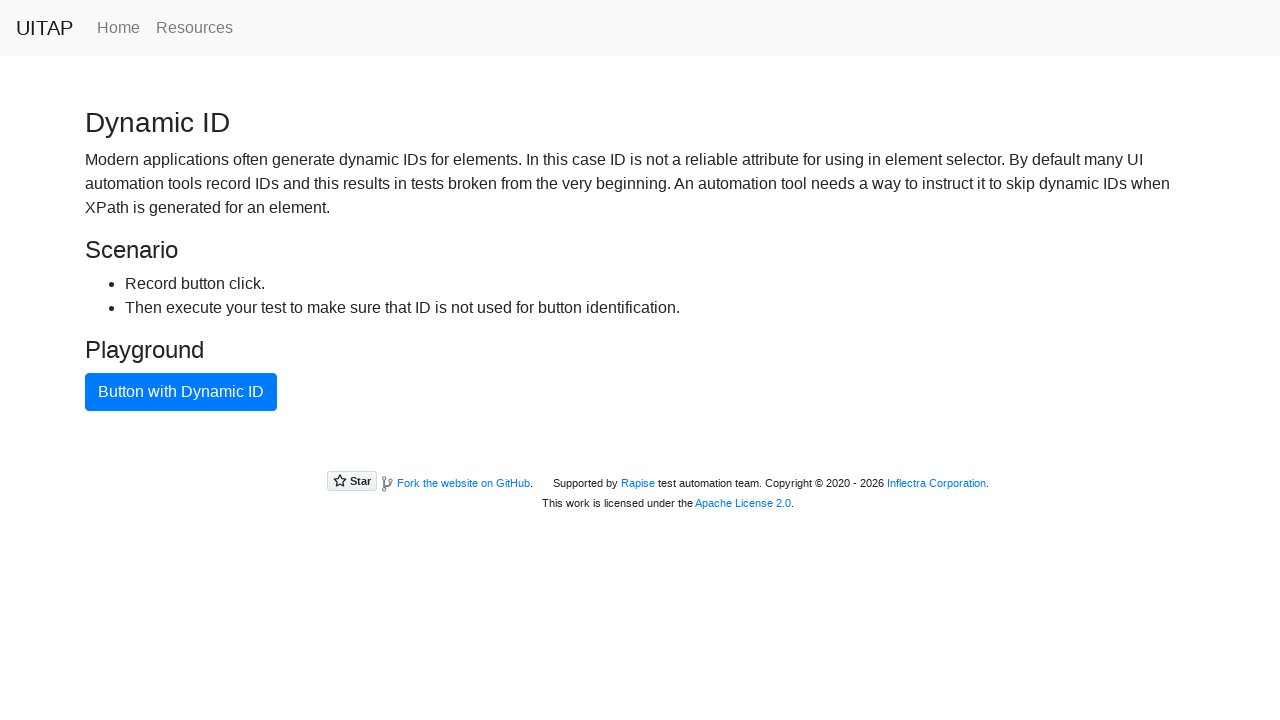

Verified page title changed to 'Dynamic ID'
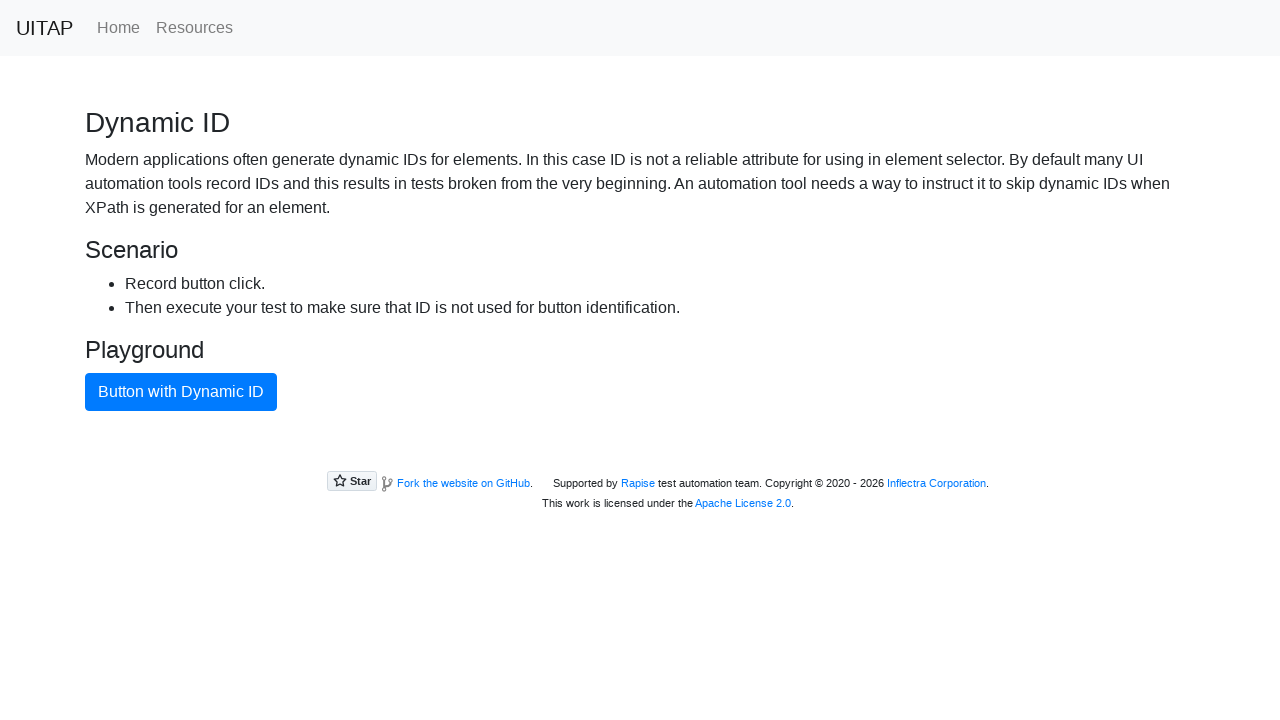

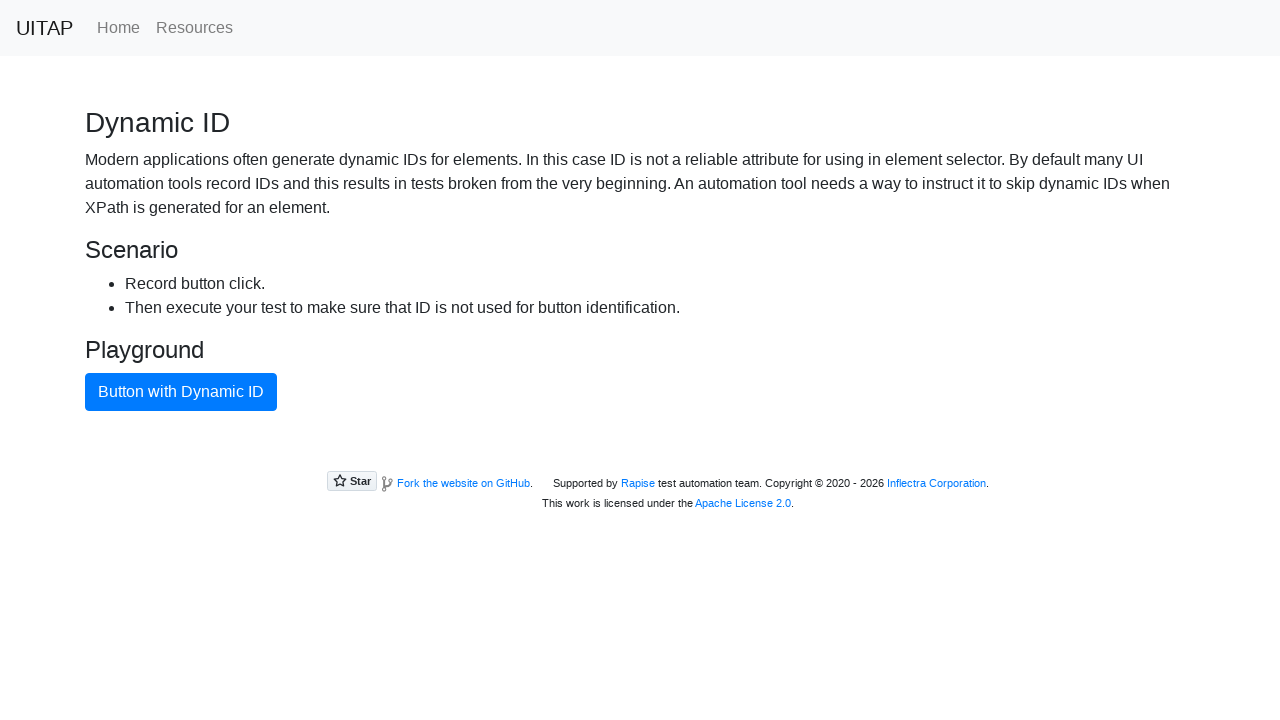